Tests the jQuery UI draggable demo by switching to the iframe and dragging an element to a new position

Starting URL: https://jqueryui.com/draggable/

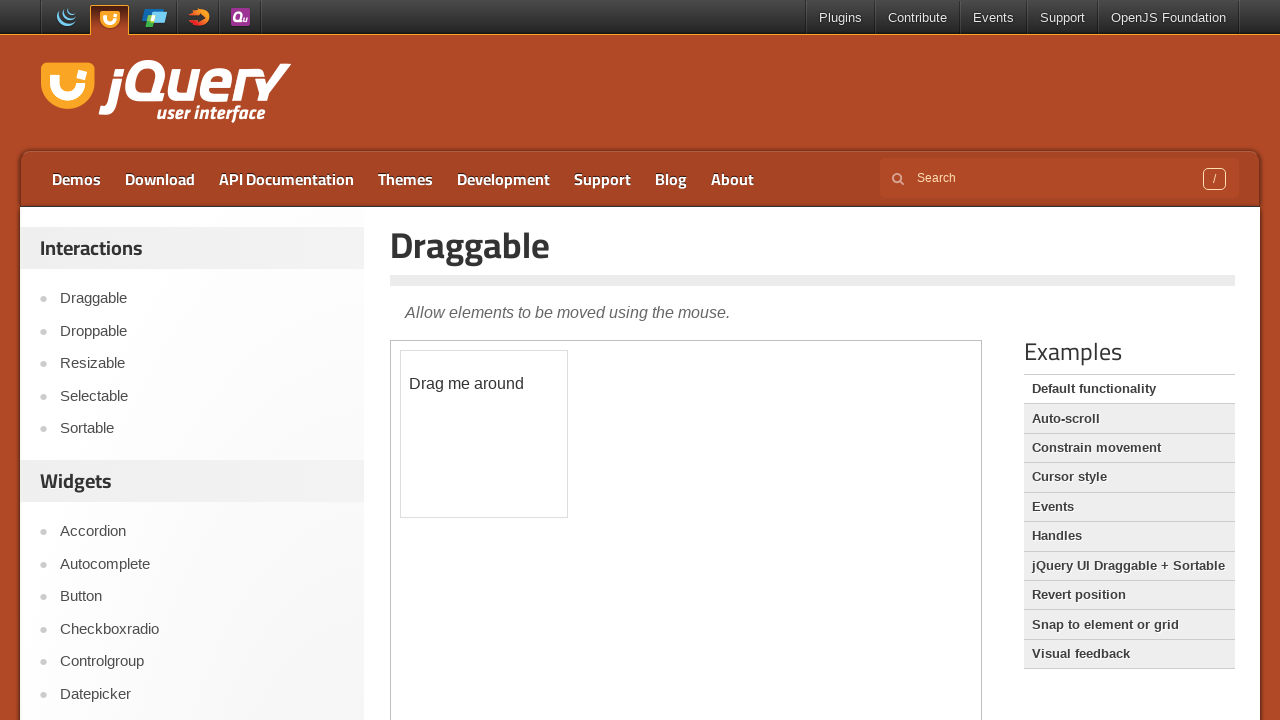

Verified page title is 'Draggable | jQuery UI'
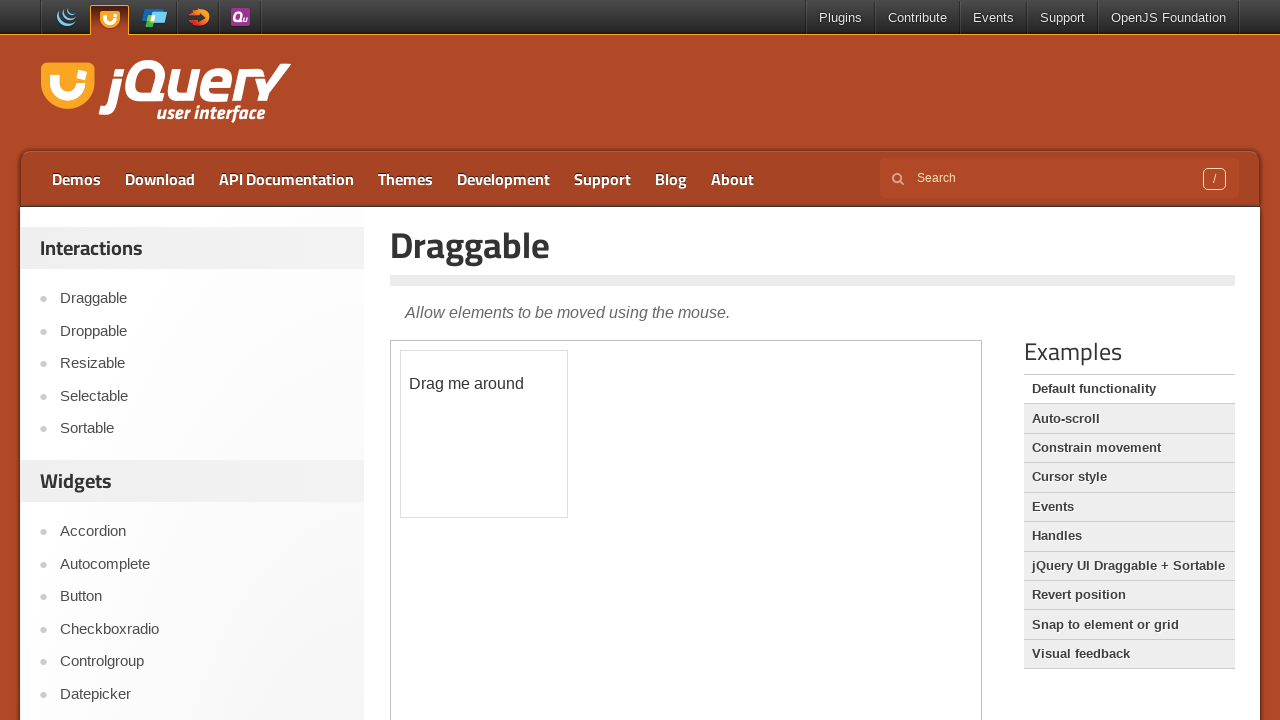

Located and switched to demo iframe
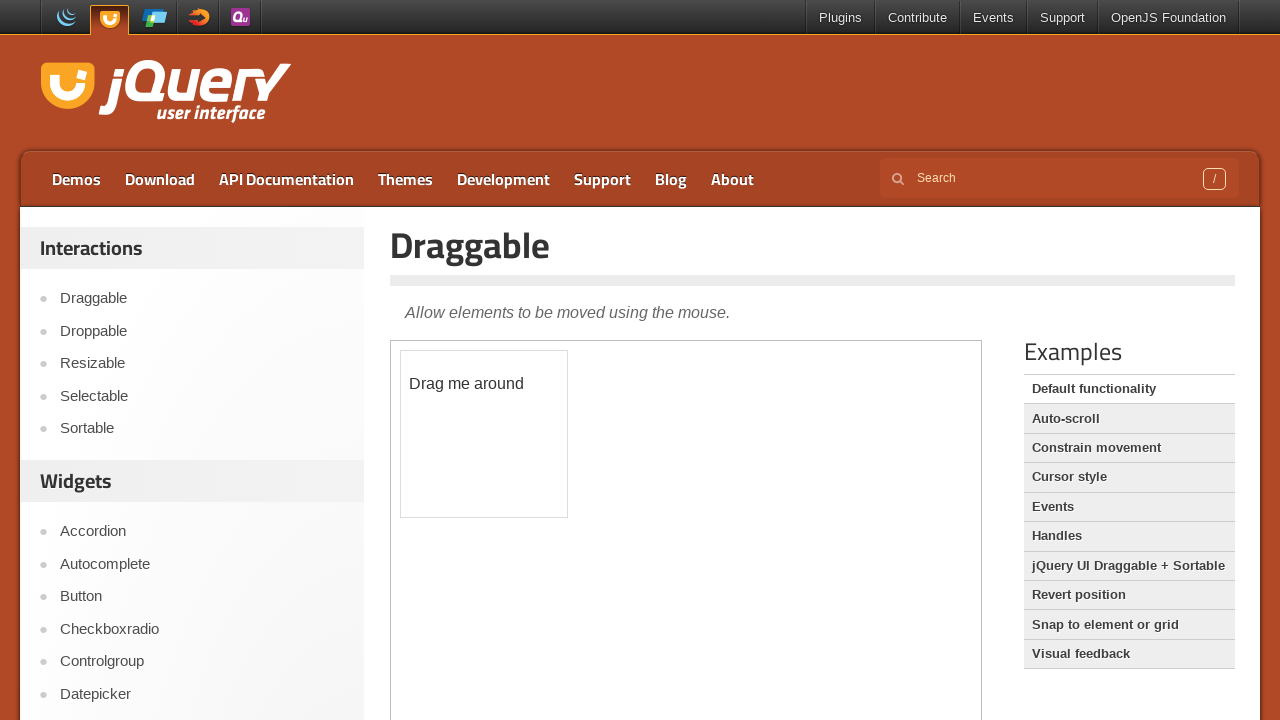

Located draggable element with id 'draggable'
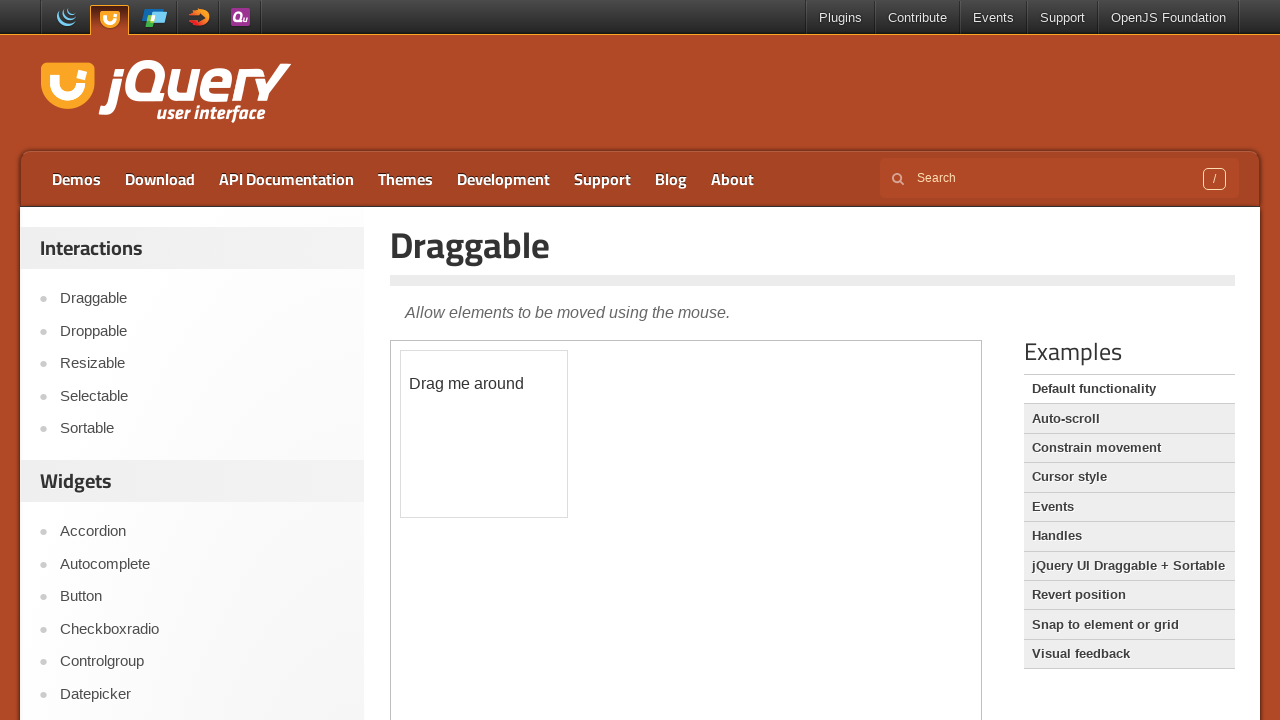

Retrieved initial position of draggable element
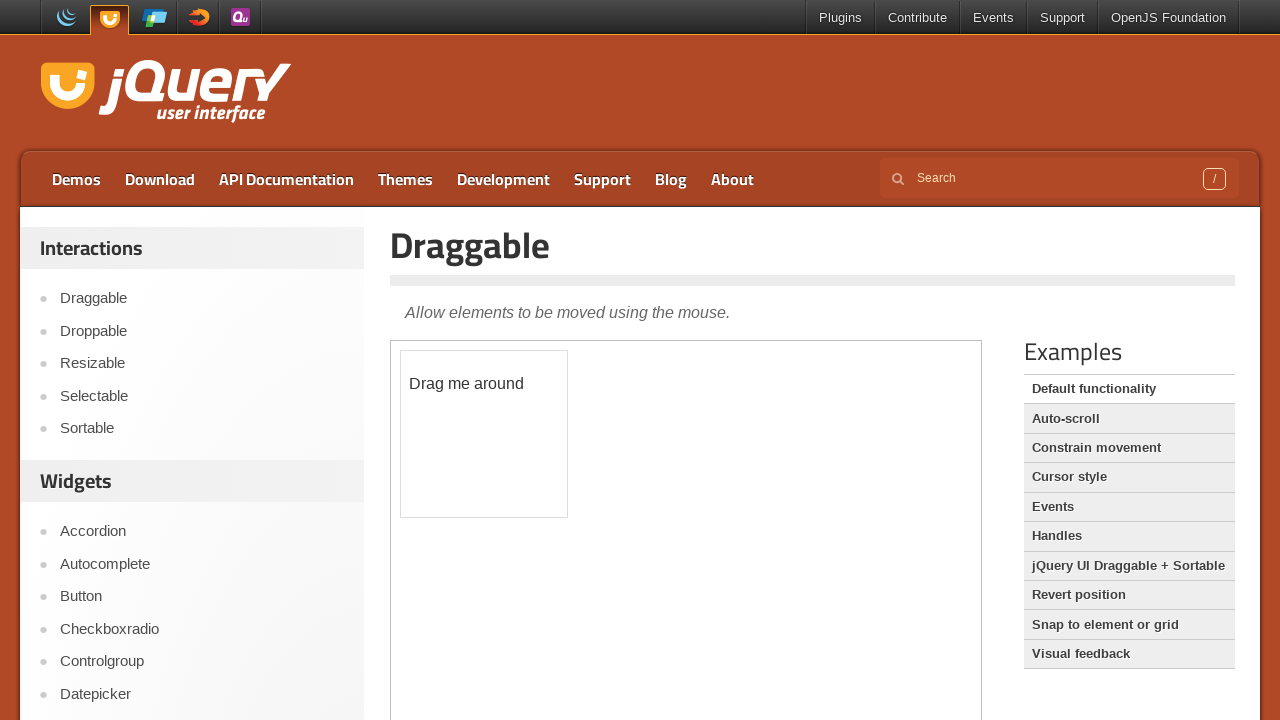

Dragged element 150px right and 100px down at (551, 451)
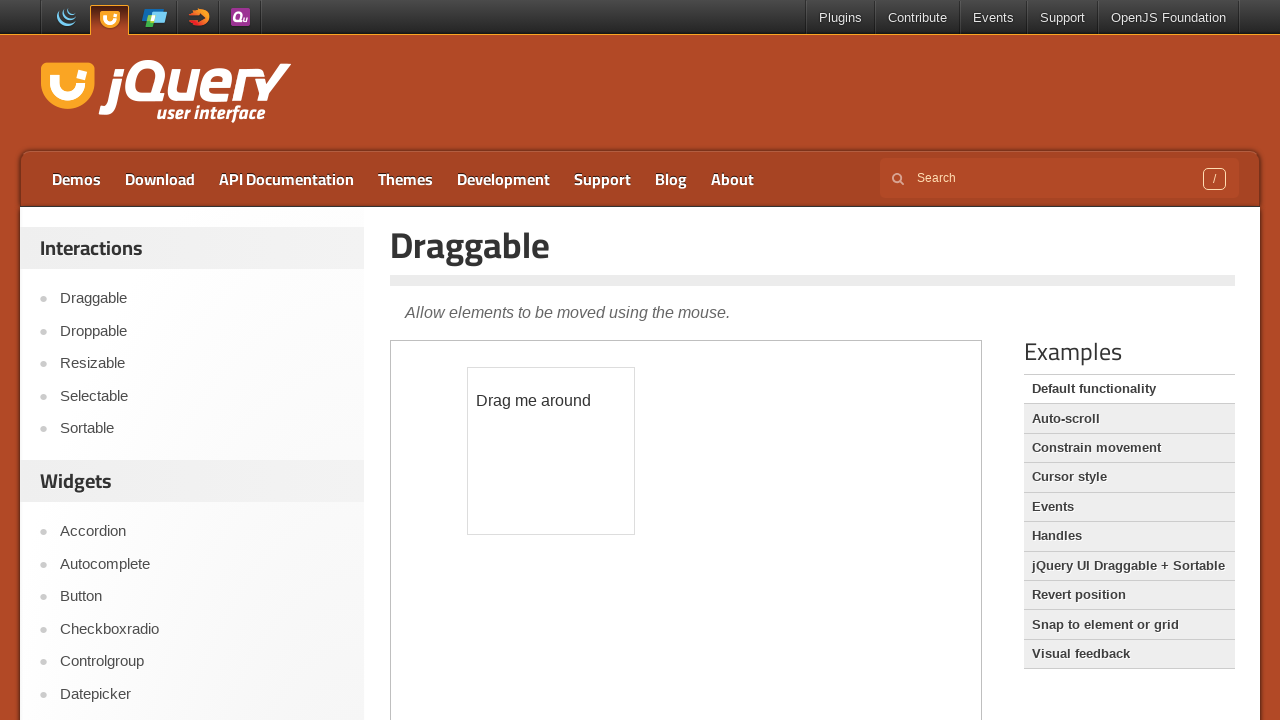

Waited 500ms for drag animation to complete
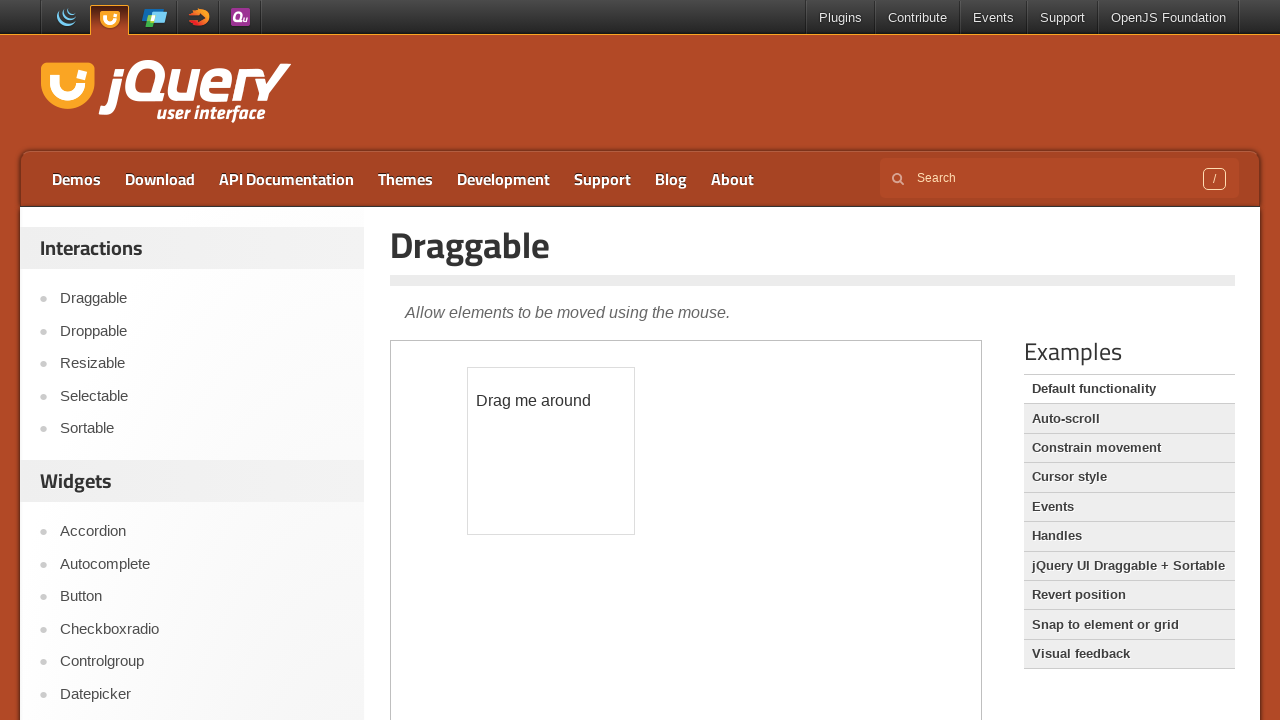

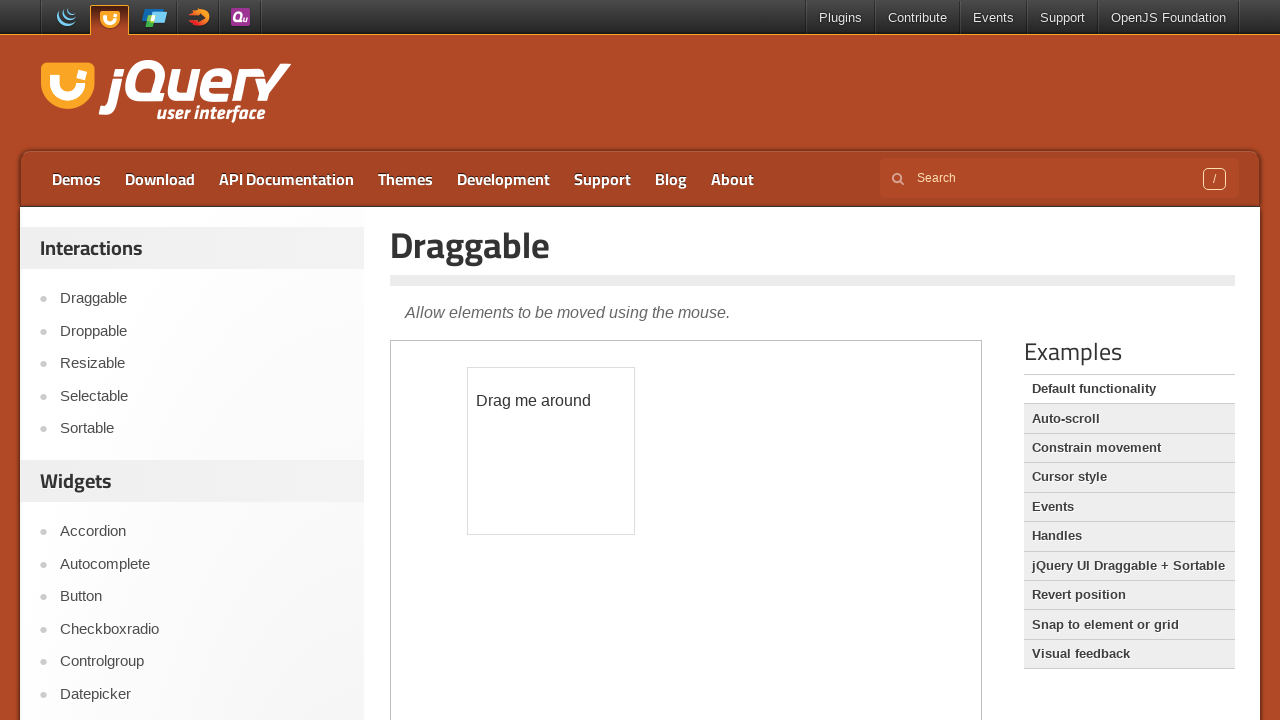